Tests dragging multiple elements by moving Mobile Charger, Mobile Cover, Laptop Charger, and Laptop Cover to their respective drop zones.

Starting URL: https://demoapps.qspiders.com/

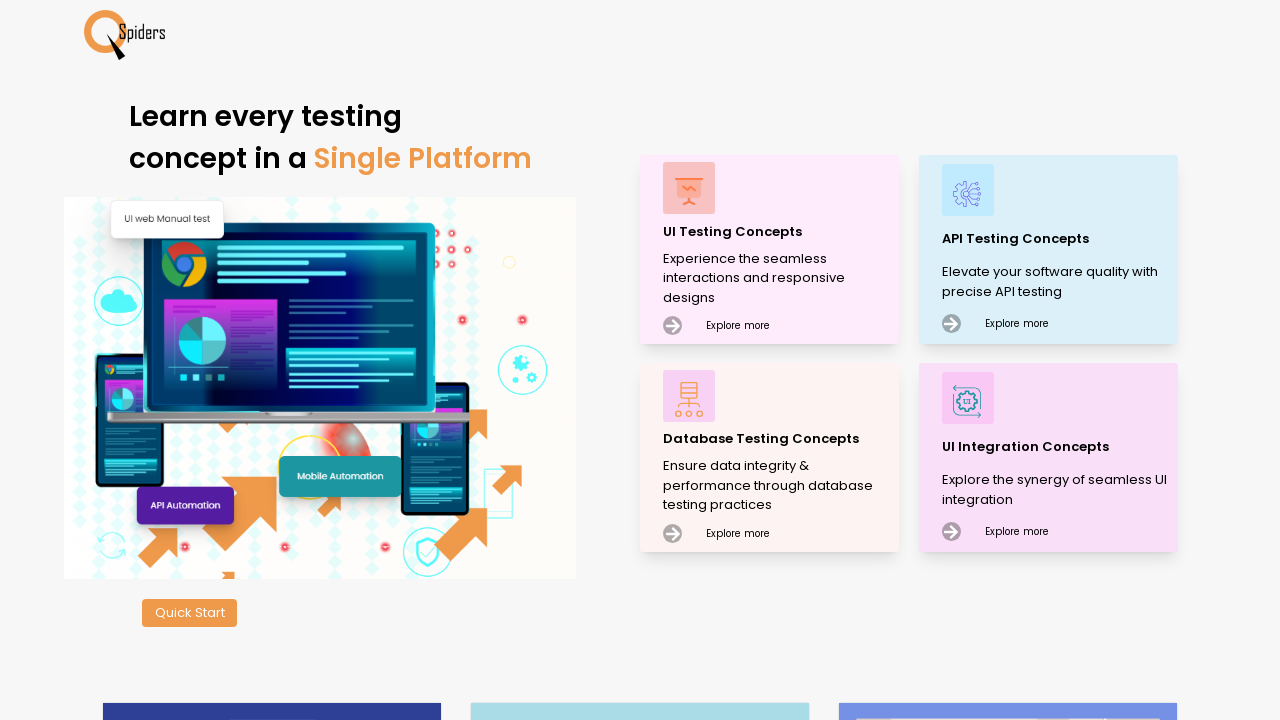

Clicked on UI Testing Concepts at (778, 232) on xpath=//p[text()='UI Testing Concepts']
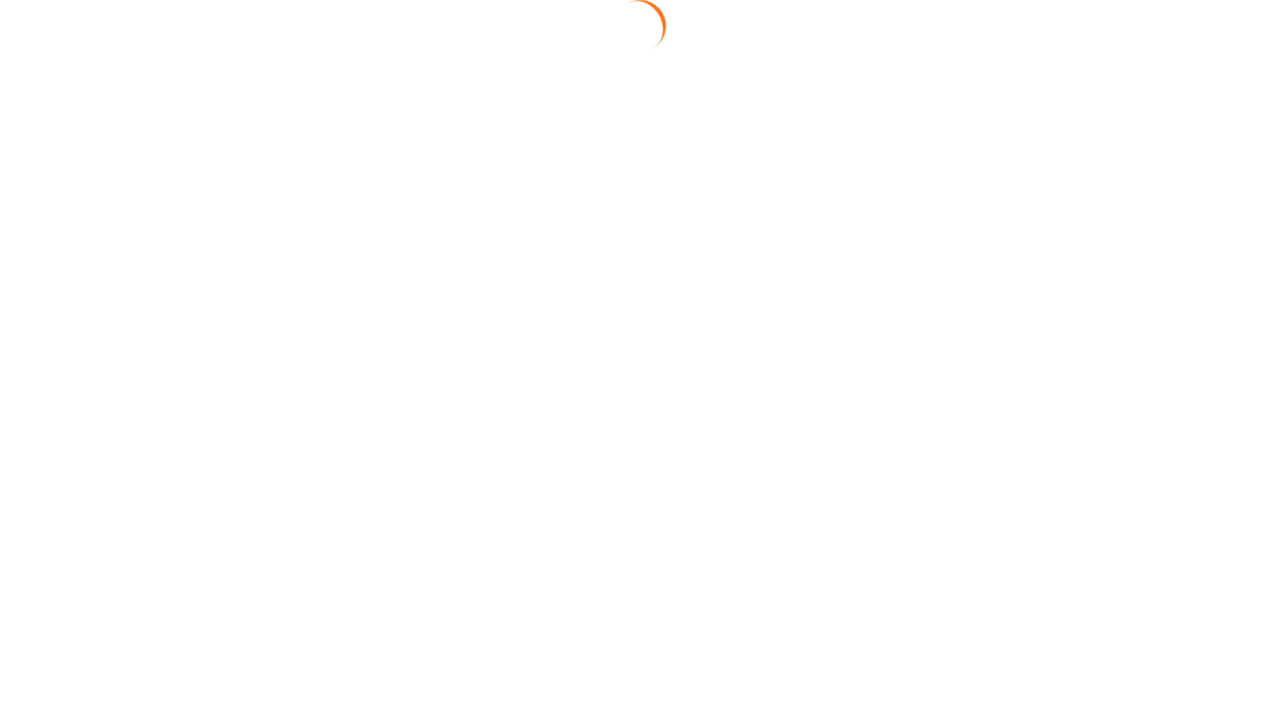

Clicked on Mouse Actions section at (66, 667) on xpath=//section[text()='Mouse Actions']
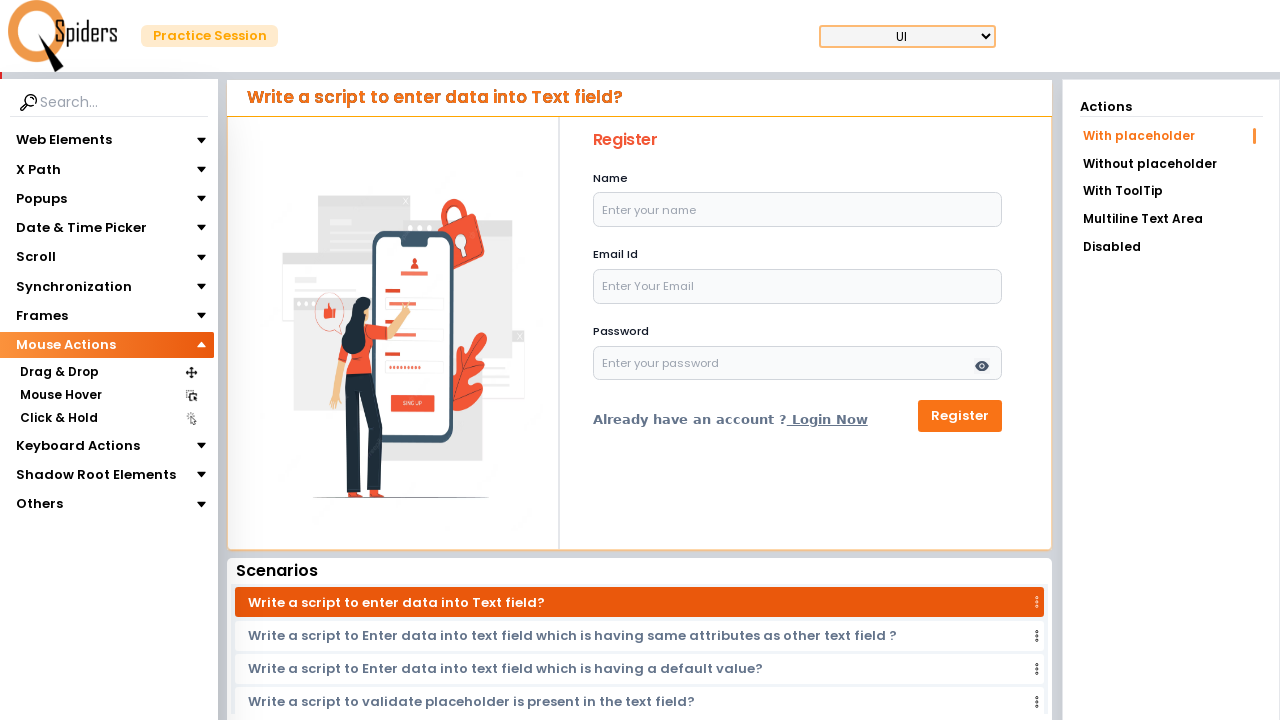

Clicked on Drag & Drop section at (59, 373) on xpath=//section[text()='Drag & Drop']
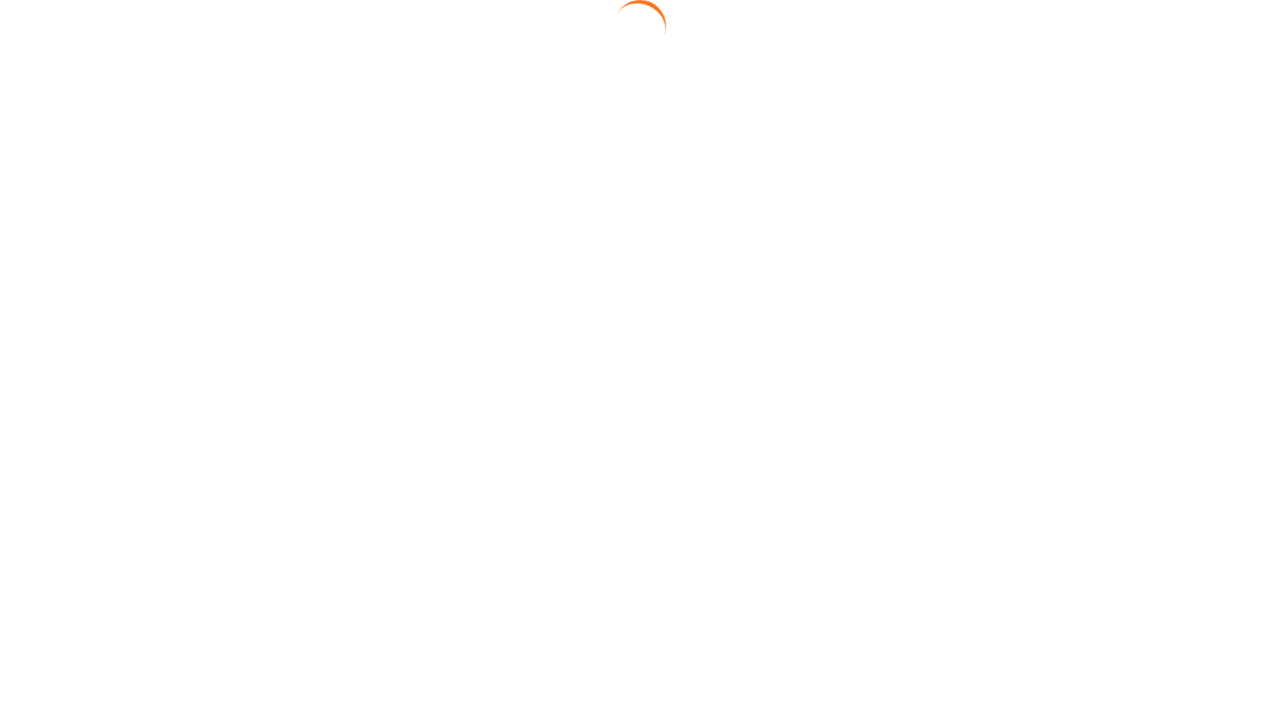

Clicked on Drag Multiple tab at (1171, 224) on xpath=//a[text()='Drag Multiple']
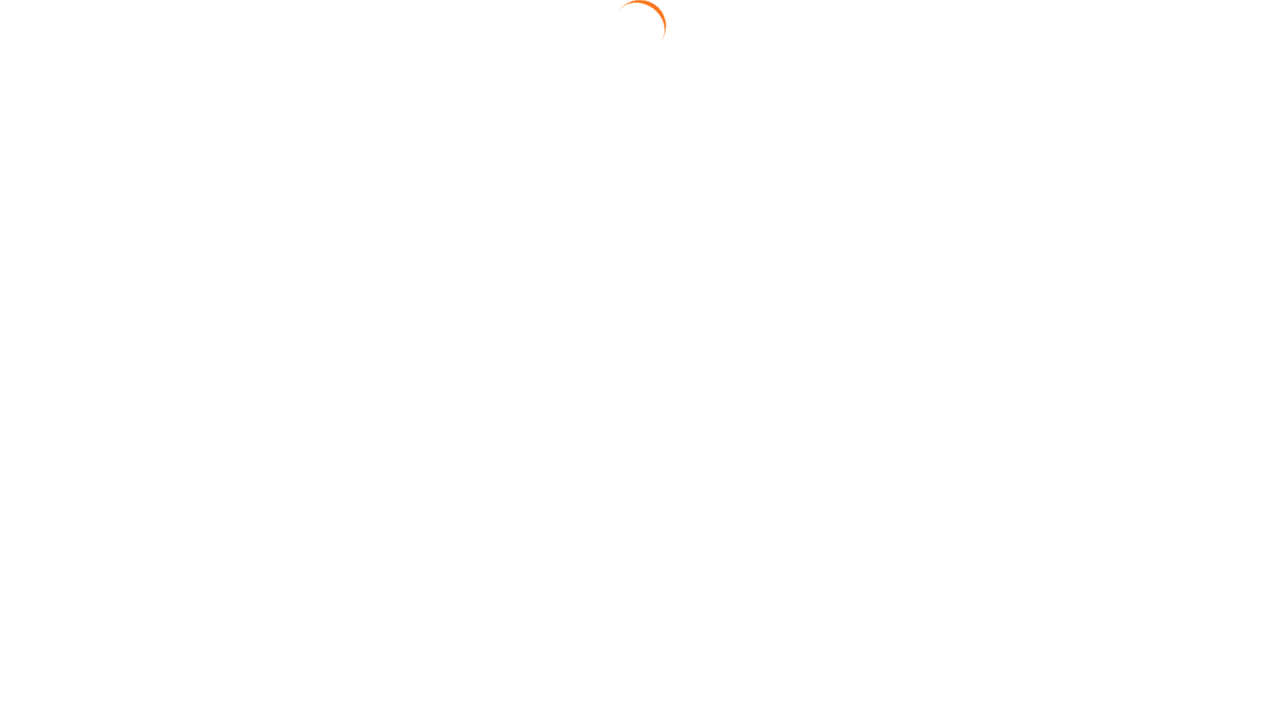

Dragged Mobile Charger to dropZone1 at (834, 222)
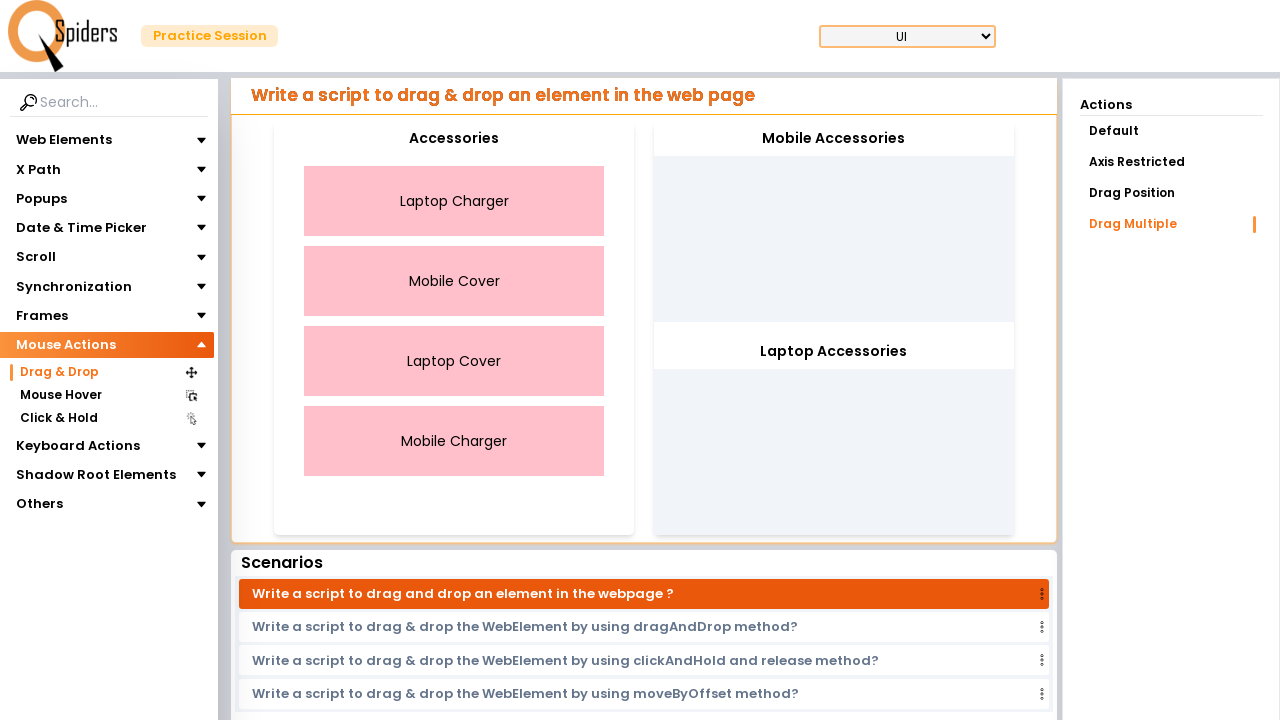

Dragged Mobile Cover to dropZone1 at (834, 222)
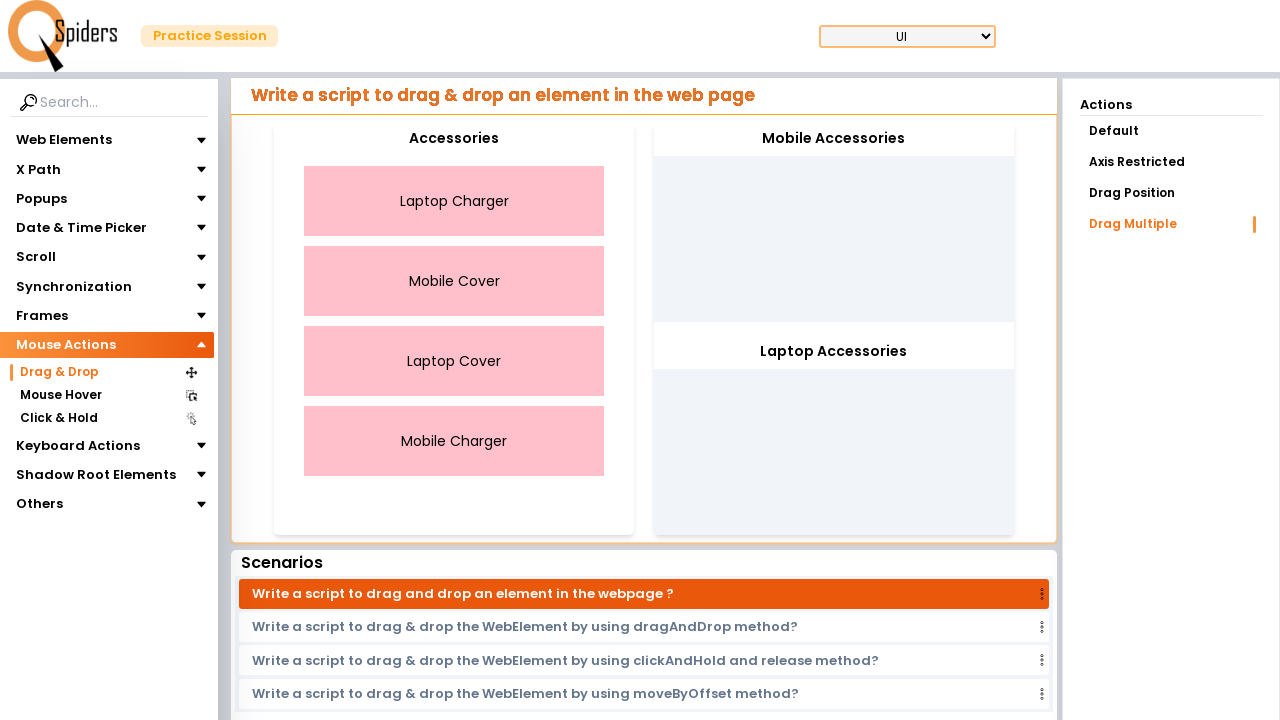

Dragged Laptop Charger to dropZone2 at (834, 435)
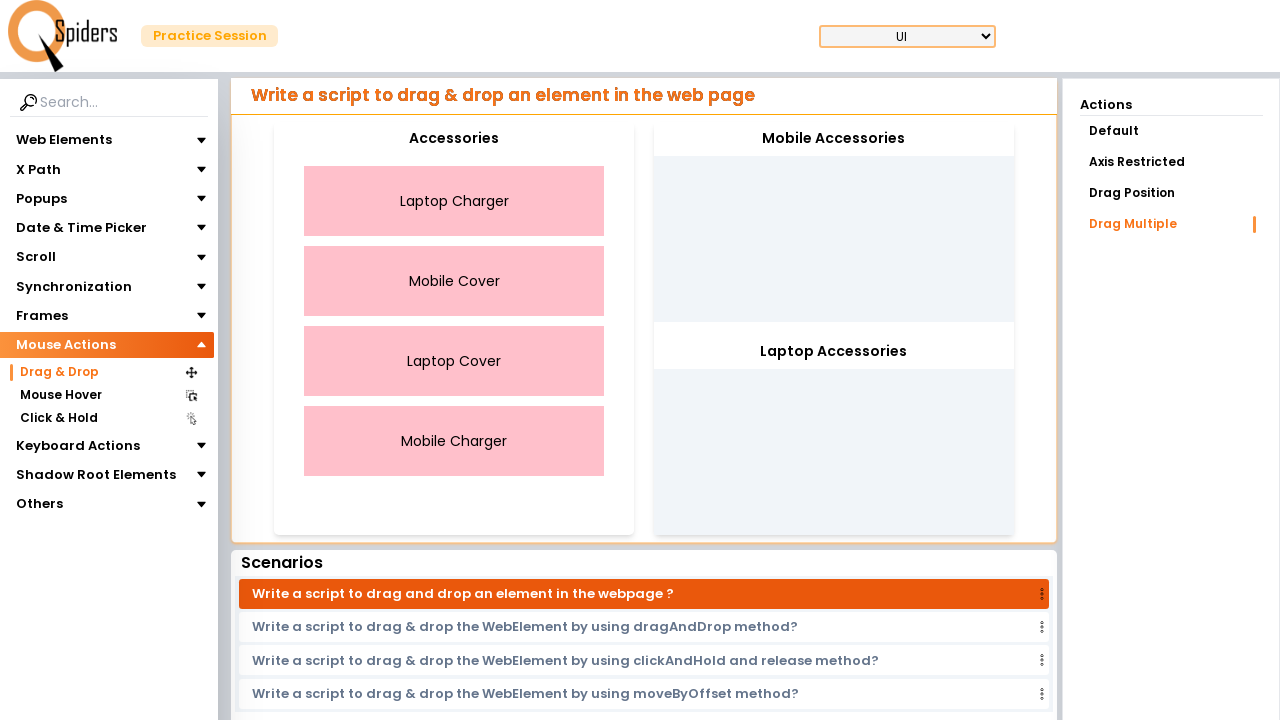

Dragged Laptop Cover to dropZone2 at (834, 435)
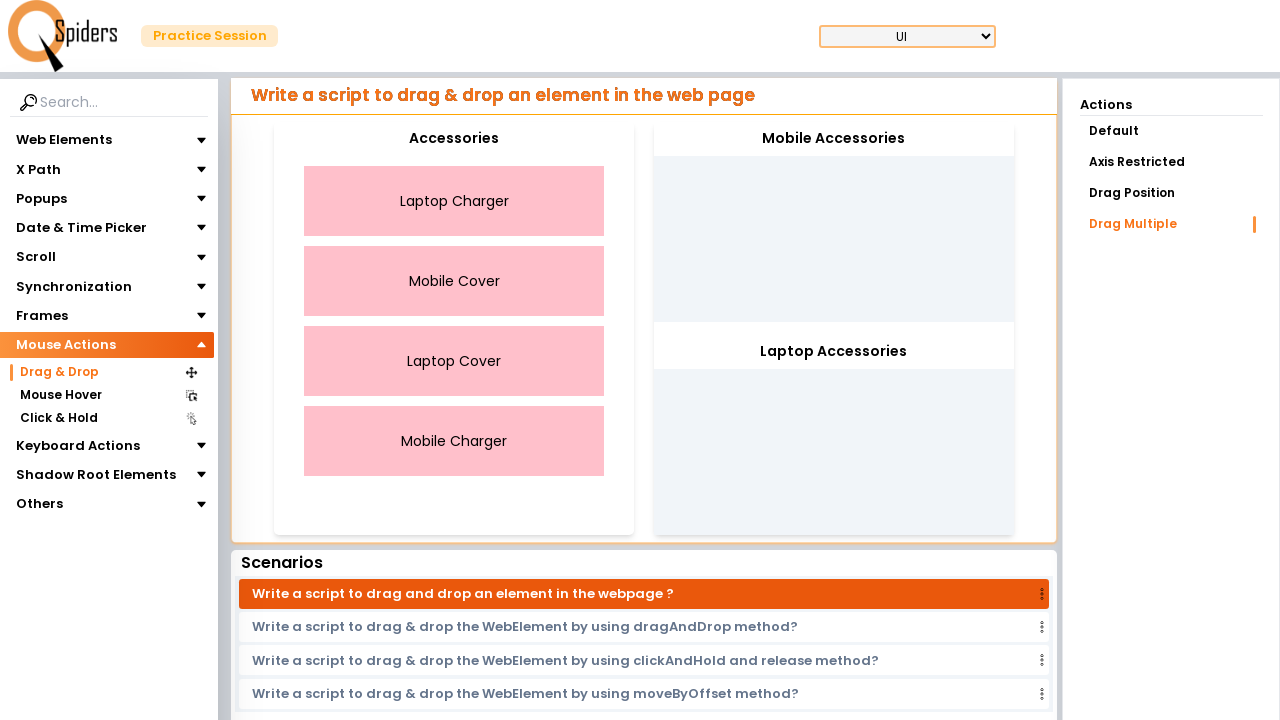

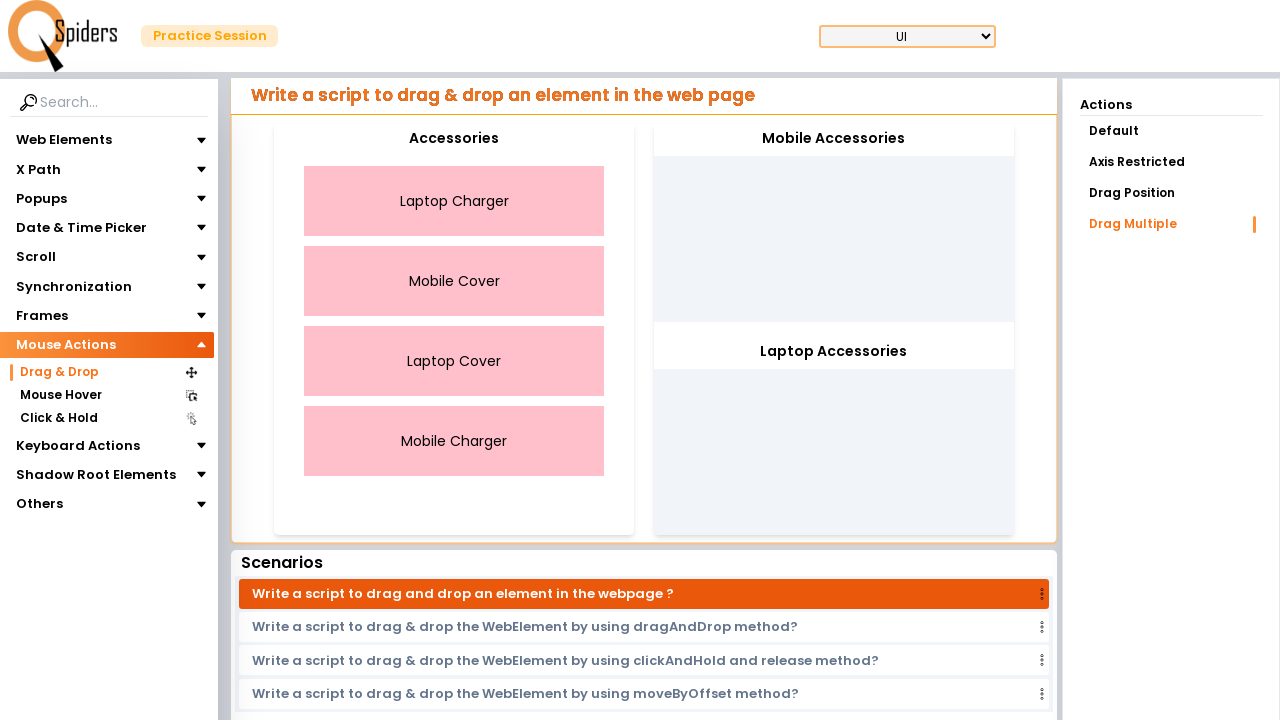